Tests that entering a number below 50 displays an error message

Starting URL: https://kristinek.github.io/site/tasks/enter_a_number

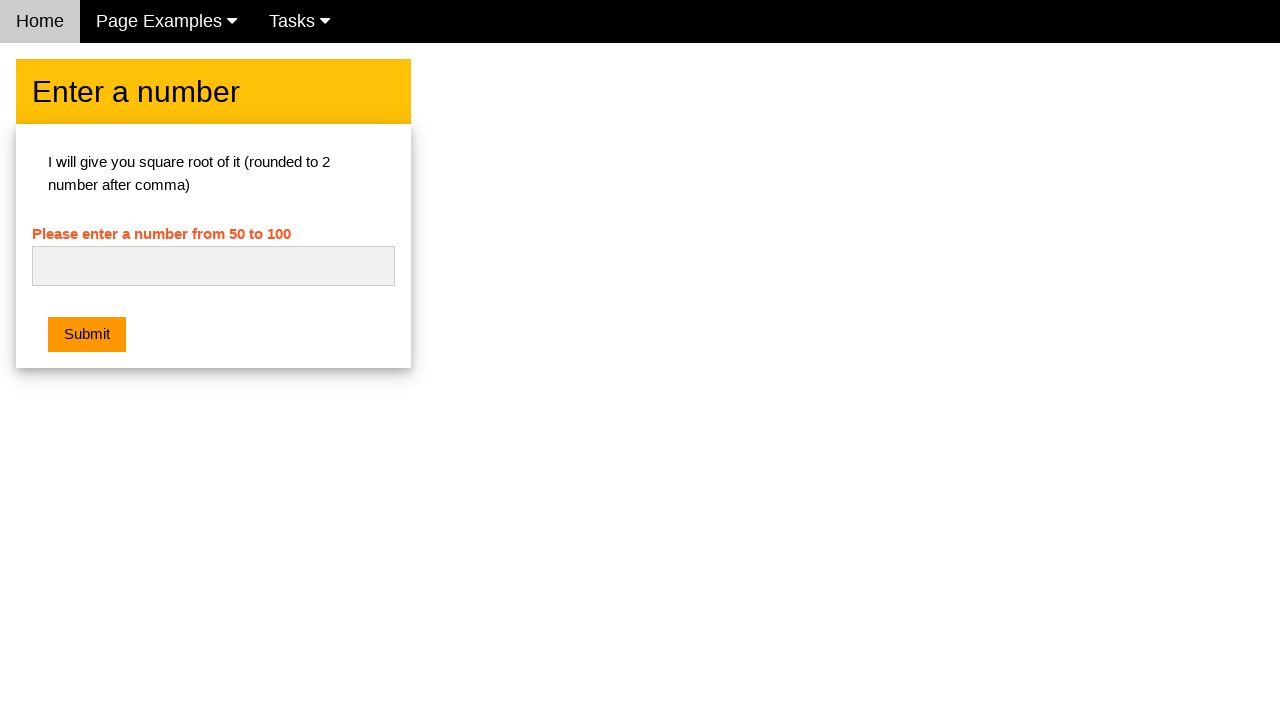

Filled number input field with '27' (below minimum of 50) on #numb
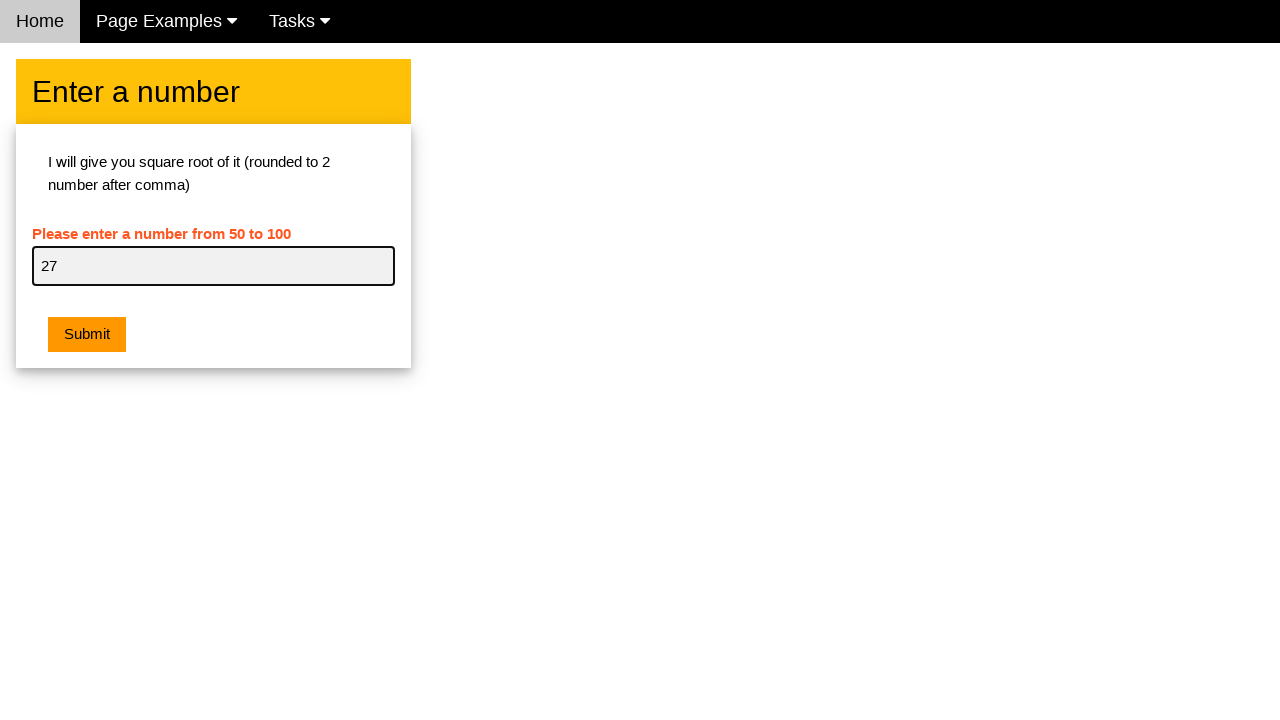

Clicked submit button at (87, 335) on button
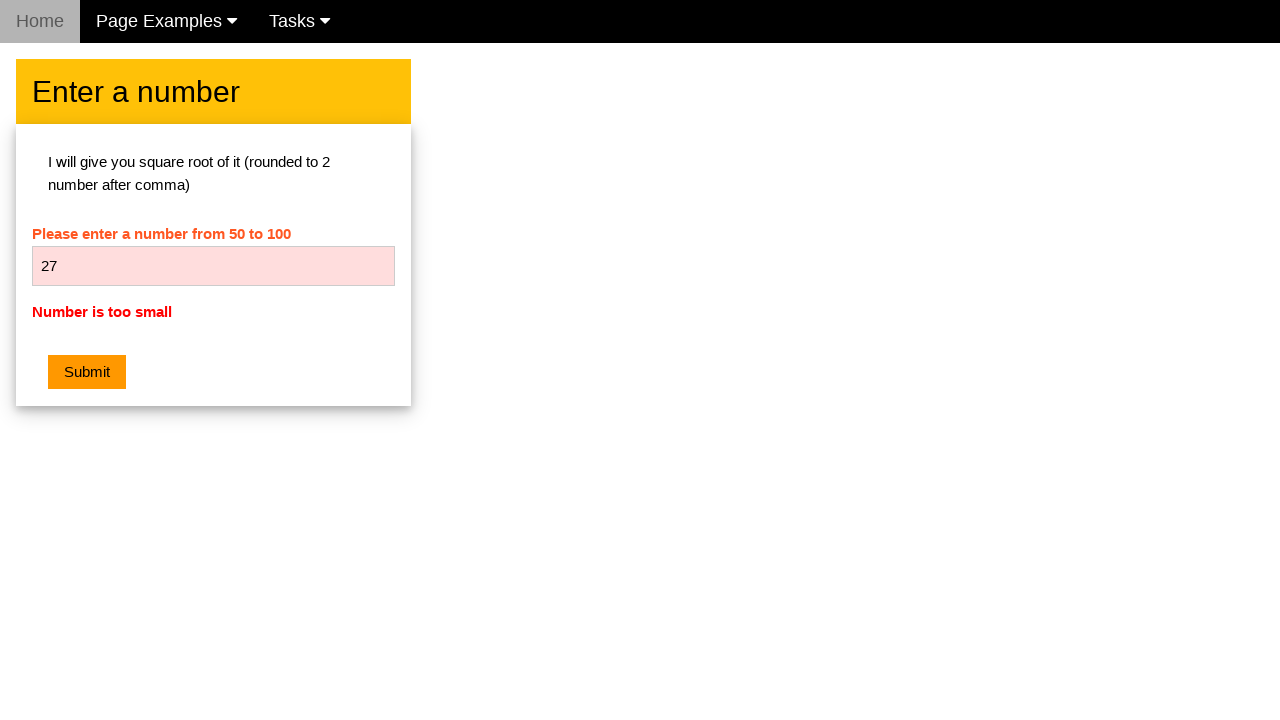

Error message displayed confirming validation failed for number too small
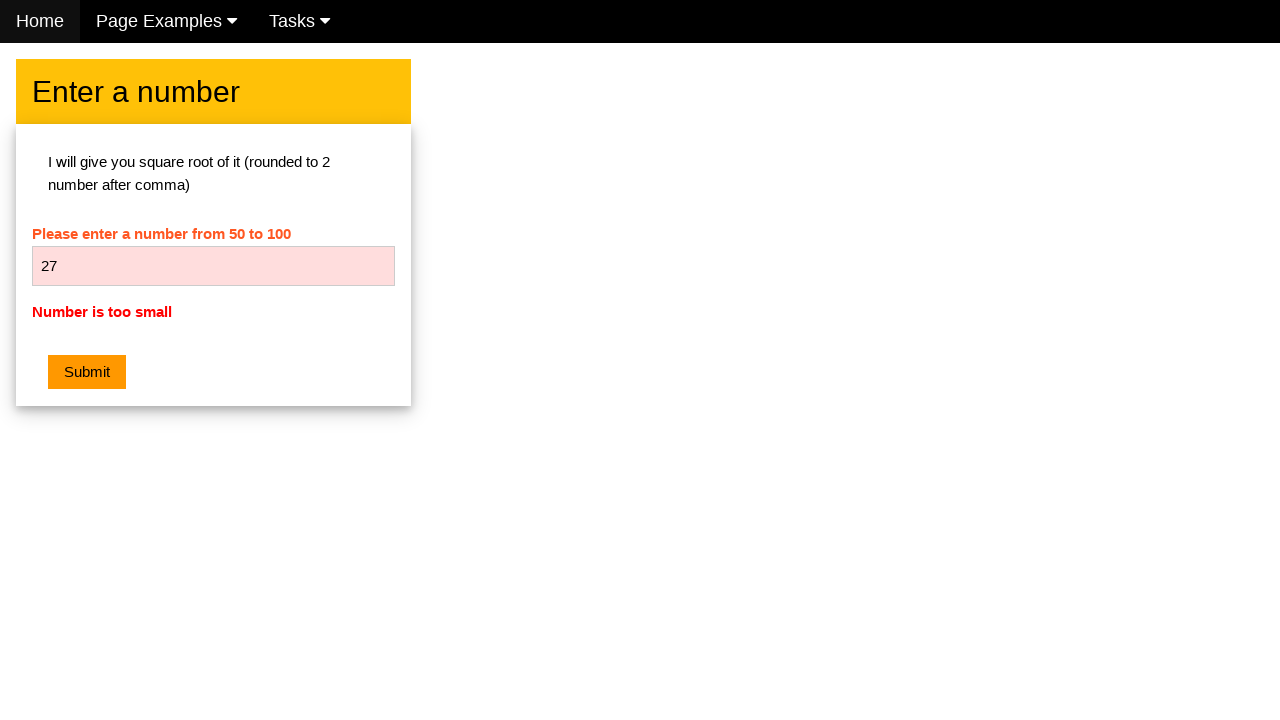

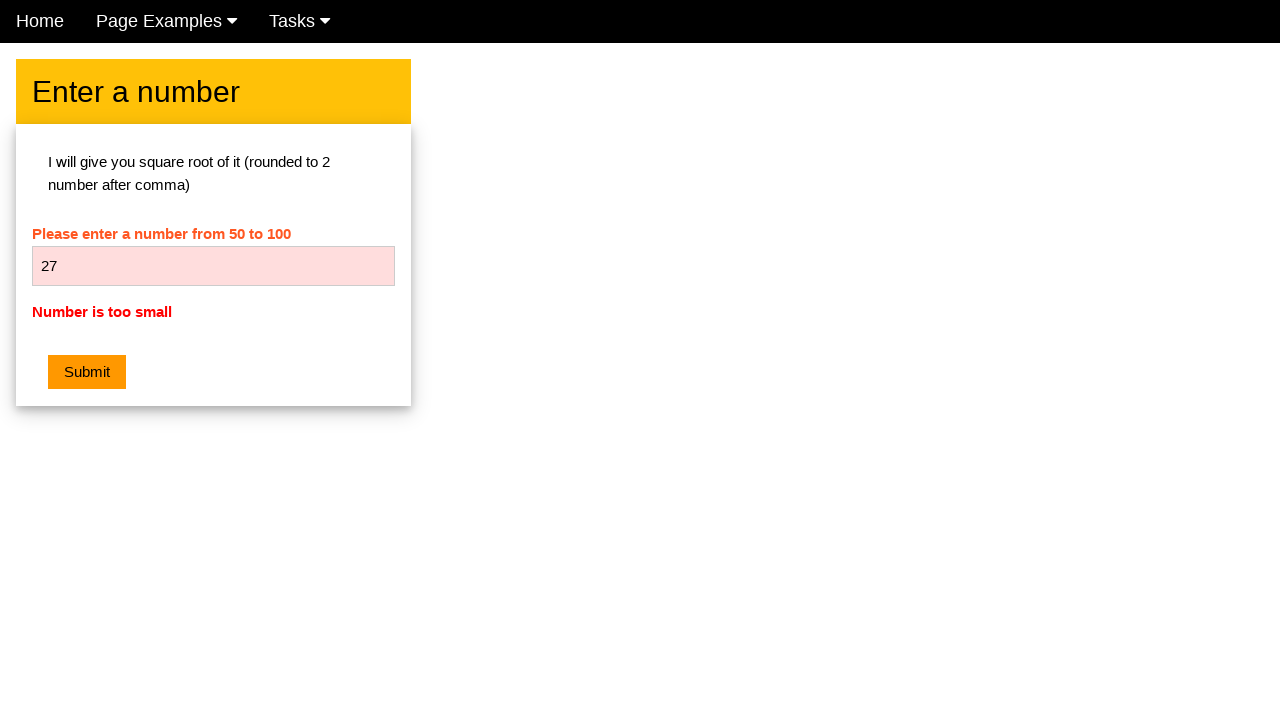